Tests date picker functionality by opening a calendar widget and selecting a past date (September 3rd)

Starting URL: https://testautomationpractice.blogspot.com/

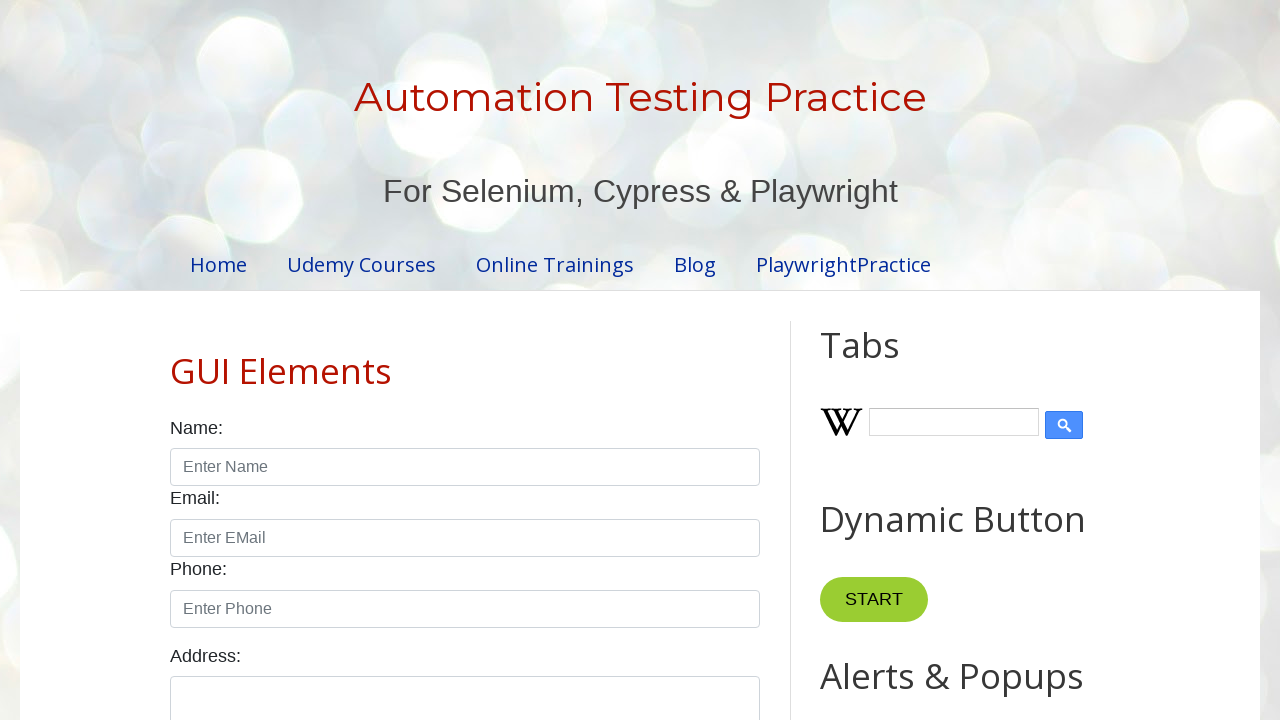

Clicked date picker field to open calendar widget at (515, 360) on #datepicker
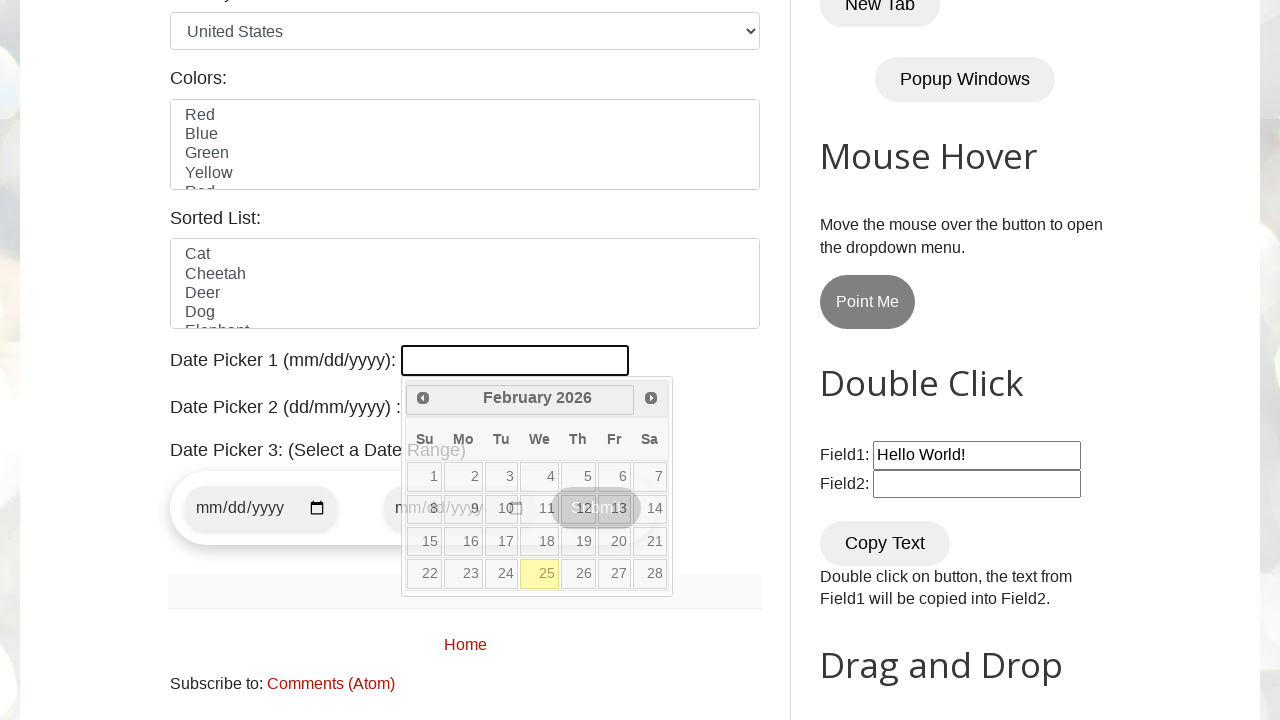

Clicked Previous button to navigate to earlier month at (423, 398) on xpath=//span[text()='Prev']
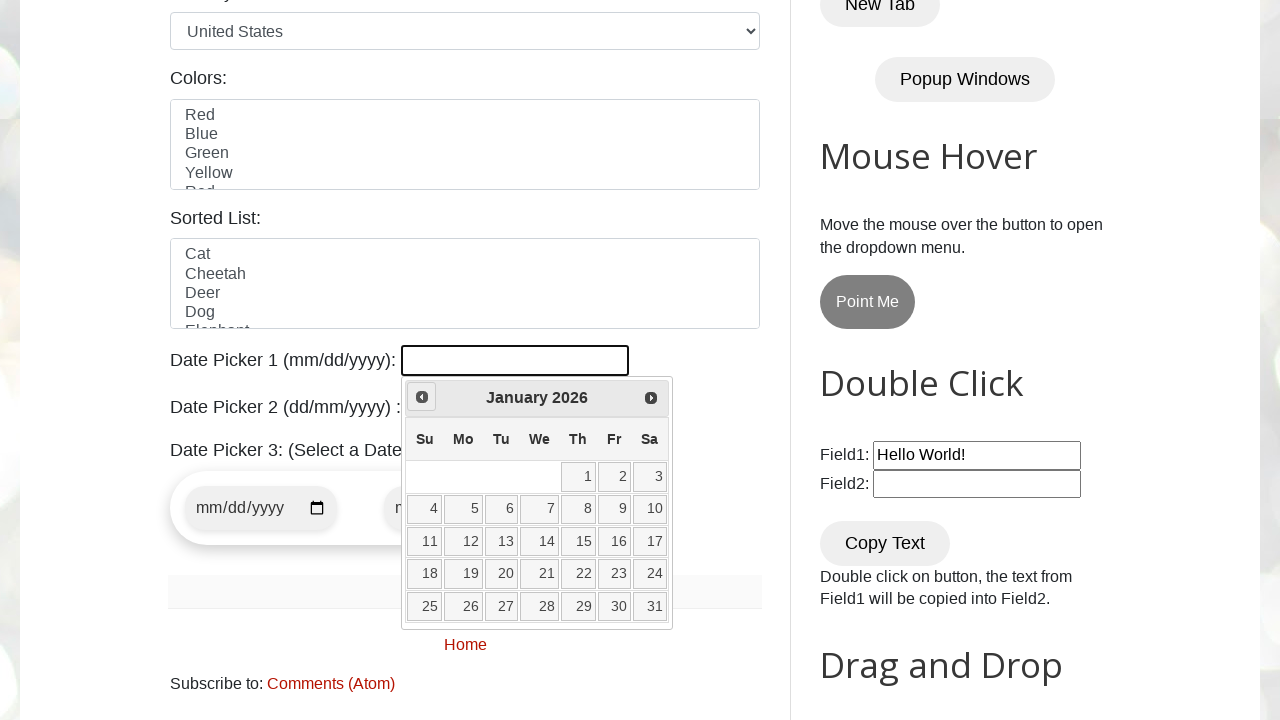

Retrieved current month text: January
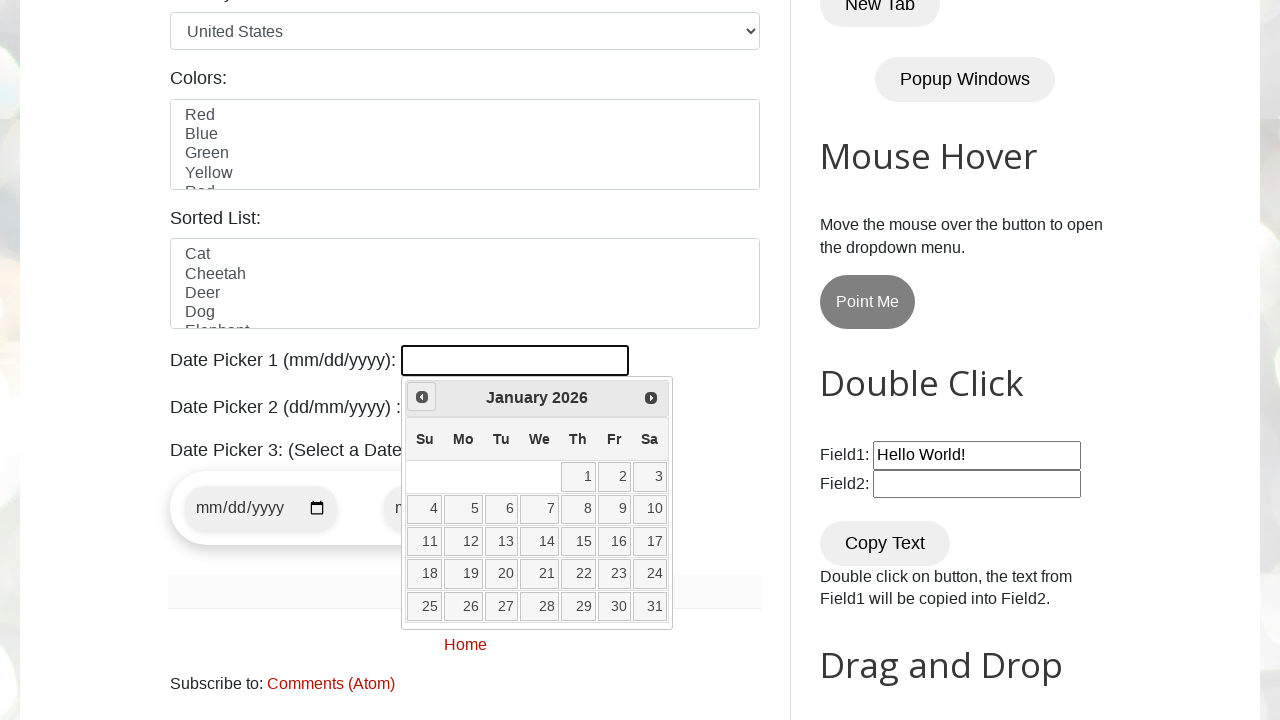

Clicked Previous button to navigate to earlier month at (422, 397) on xpath=//span[text()='Prev']
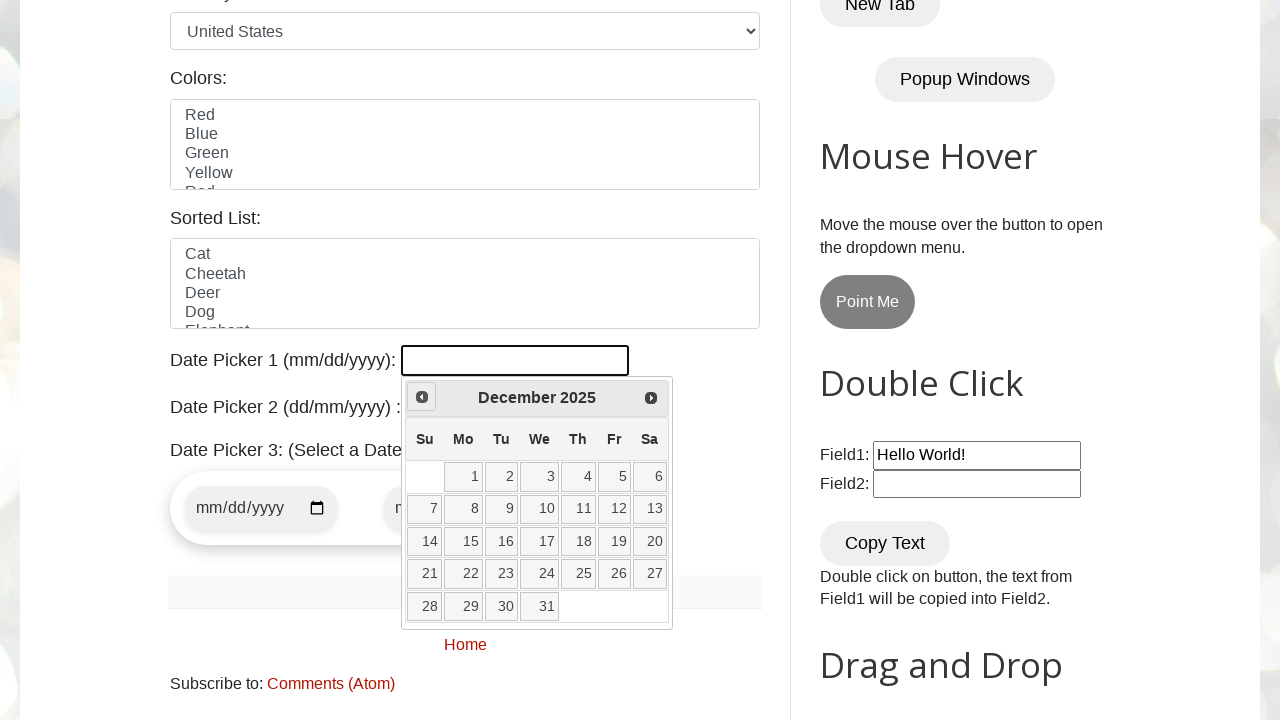

Retrieved current month text: December
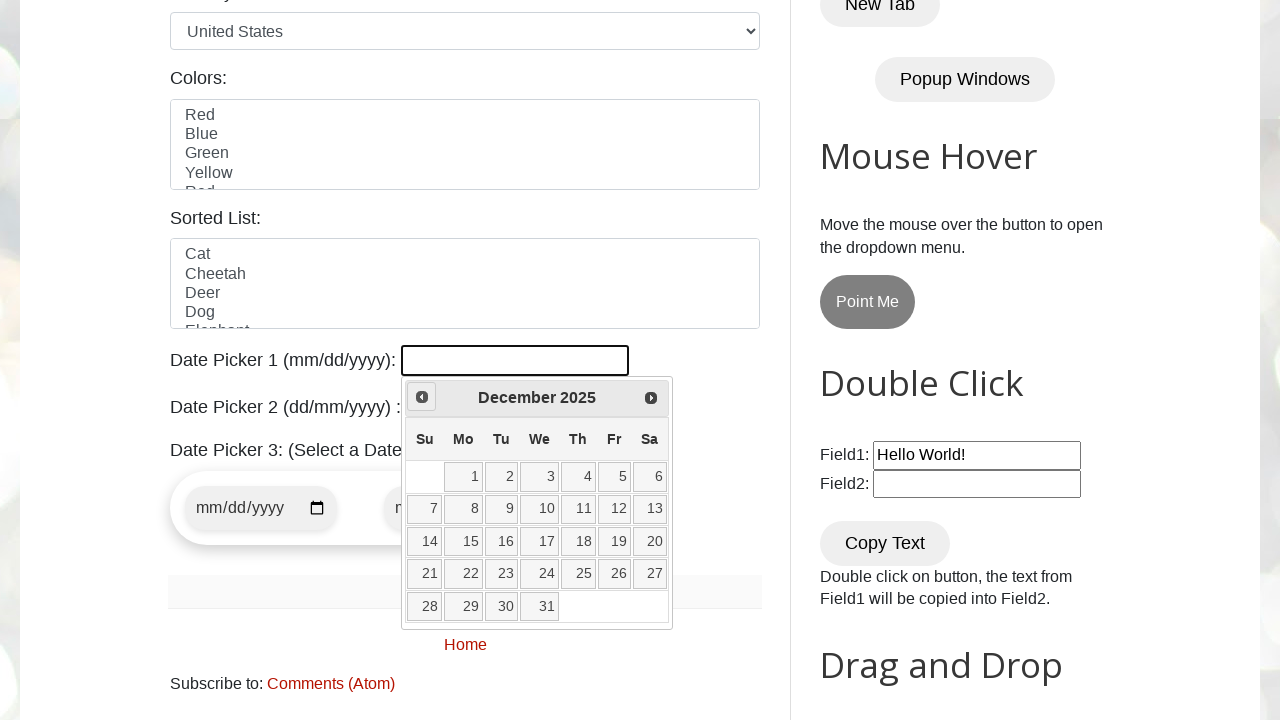

Clicked Previous button to navigate to earlier month at (422, 397) on xpath=//span[text()='Prev']
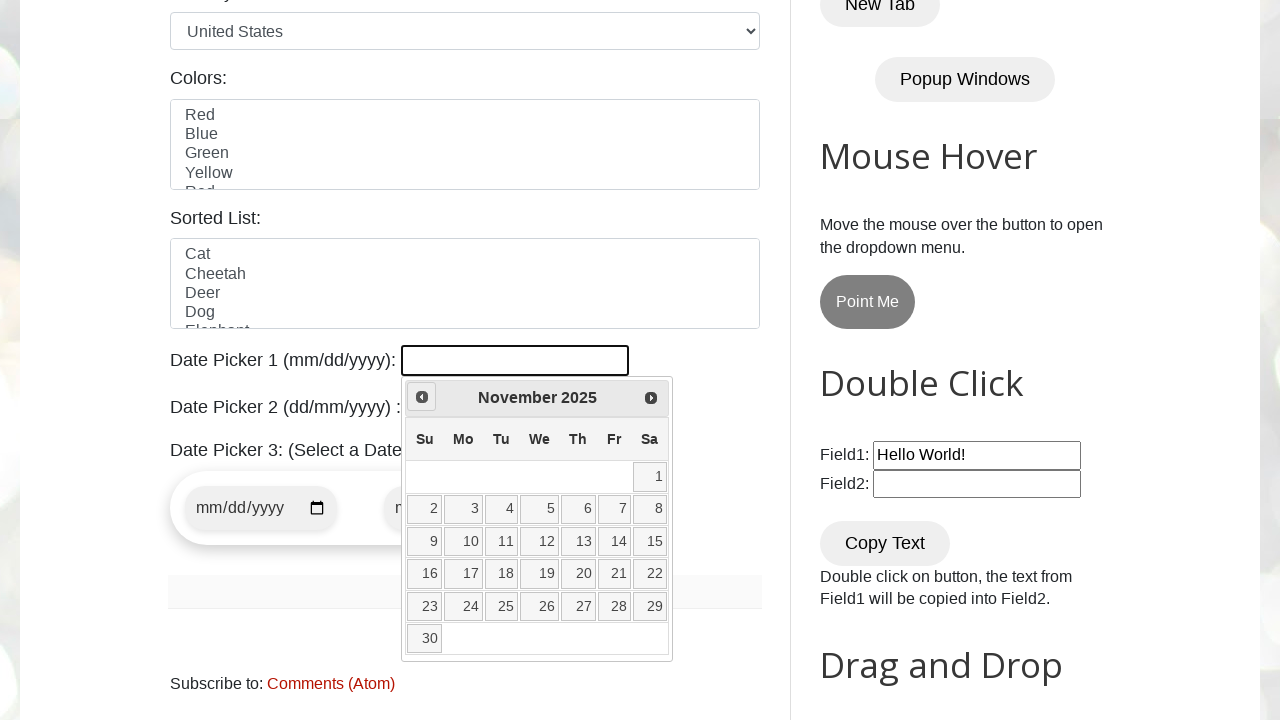

Retrieved current month text: November
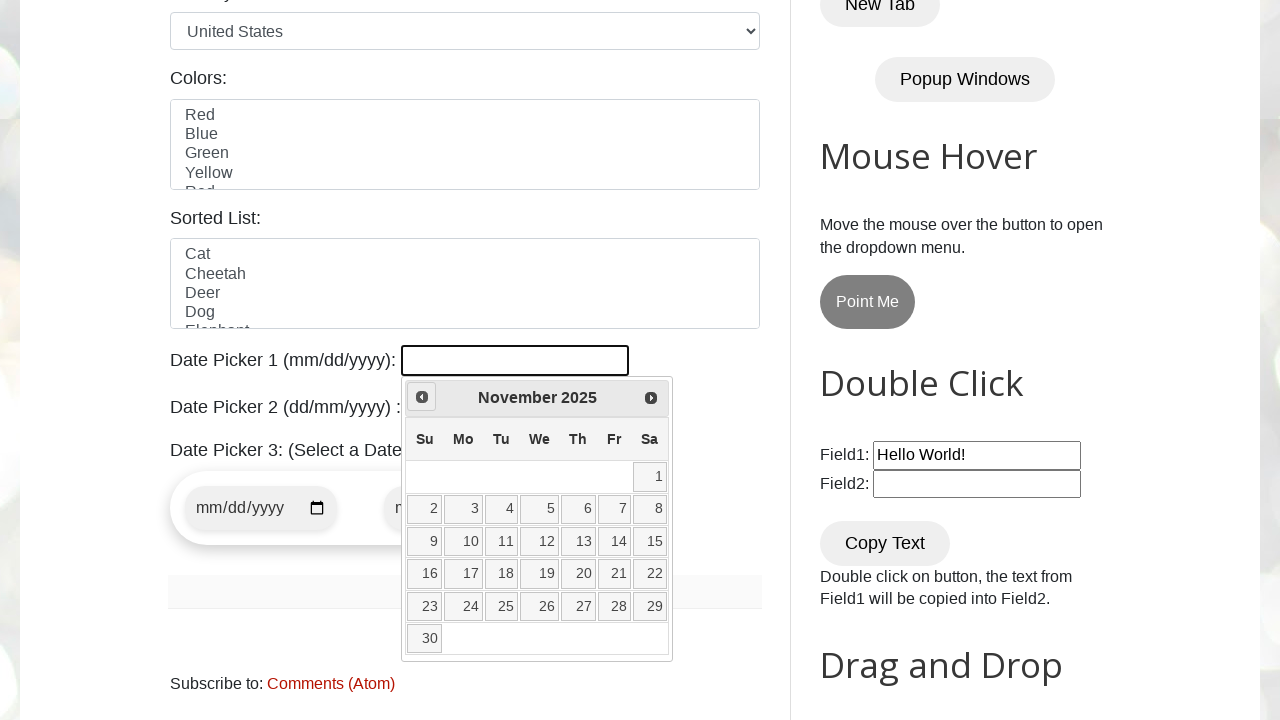

Selected September 3rd from the calendar widget at (463, 509) on xpath=//table[contains(@class,'ui-datepicker-calendar')]//td//a[text()='3']
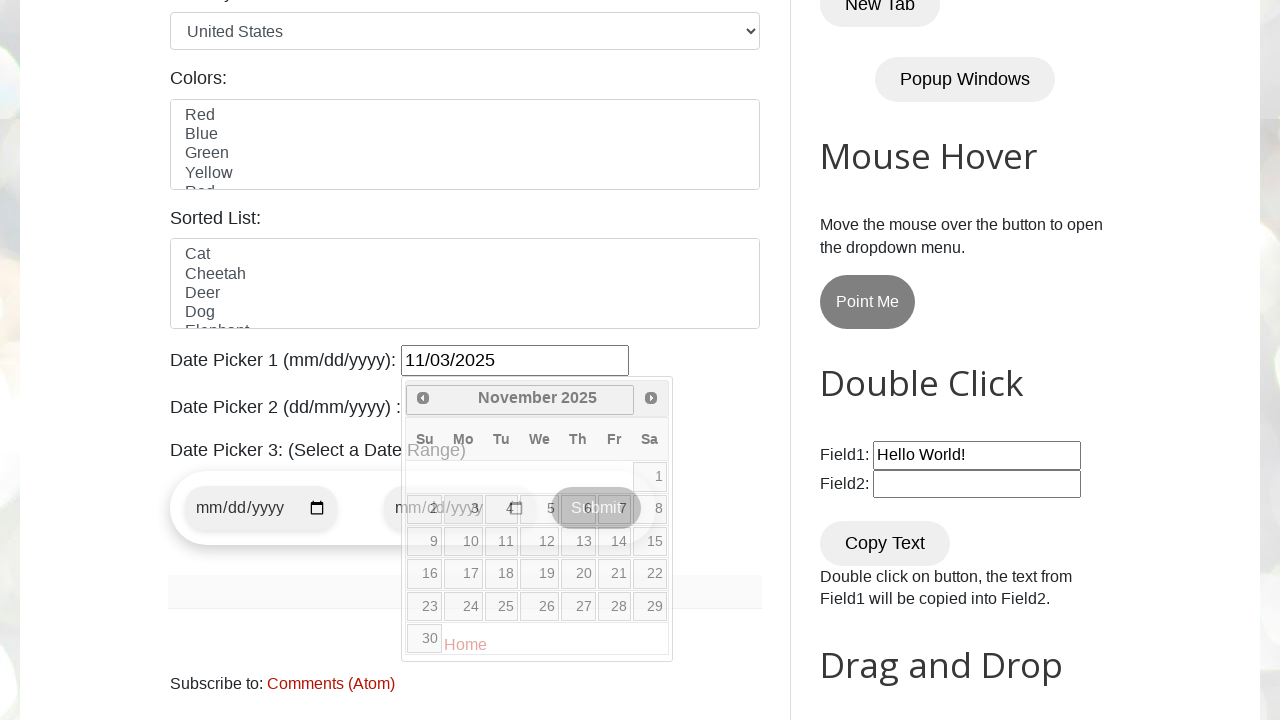

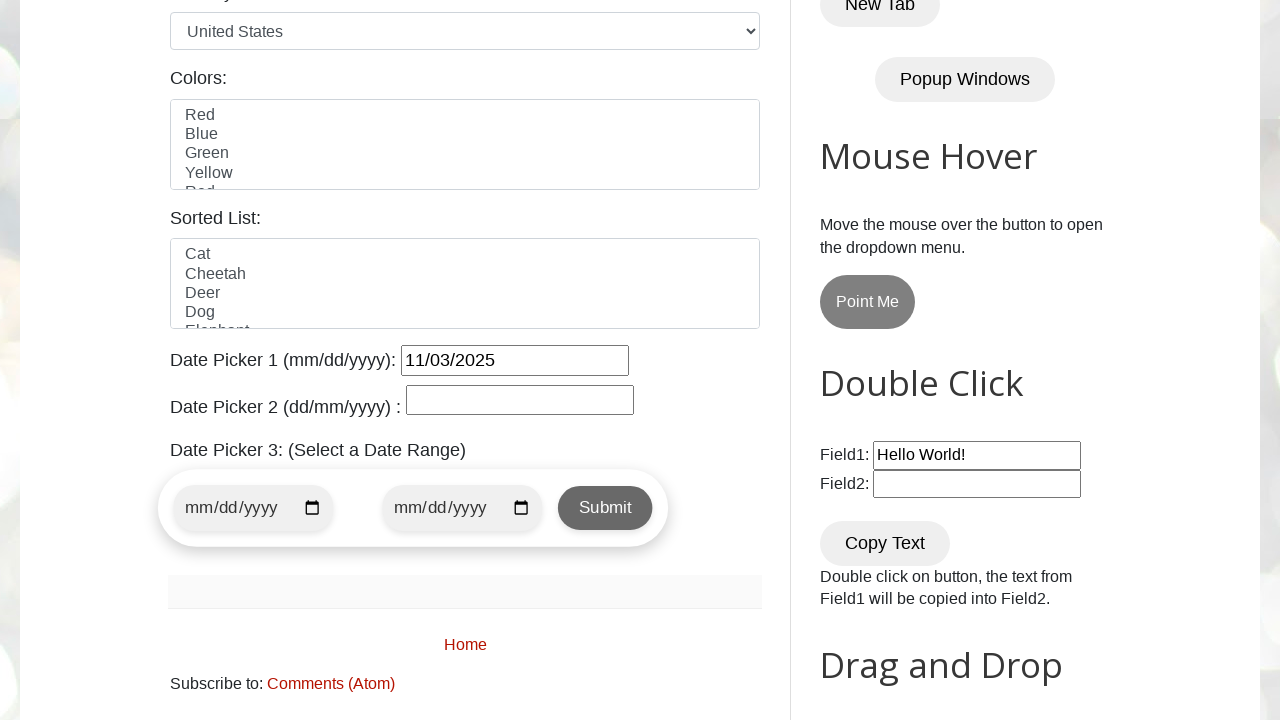